Navigates to a Stepik lesson page and waits for the page content to load

Starting URL: https://stepik.org/lesson/25969/step/8

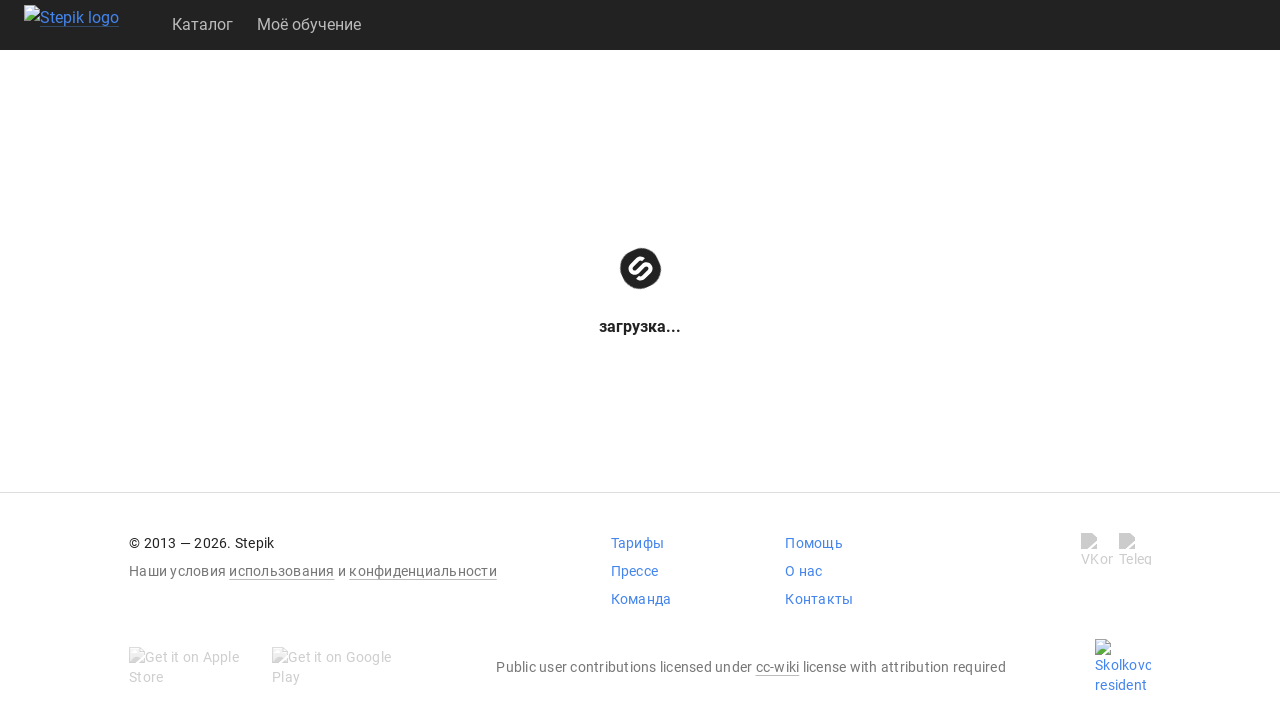

Waited for network idle state on Stepik lesson page
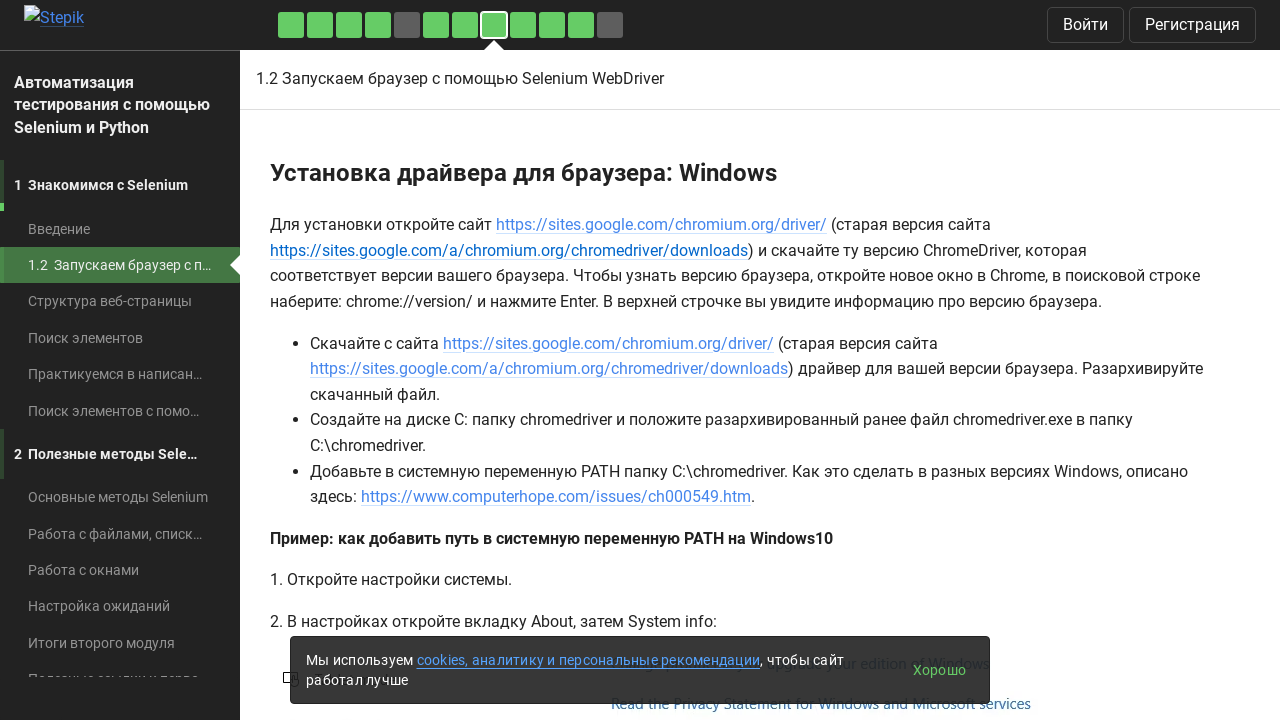

Lesson content loaded and .lesson selector is visible
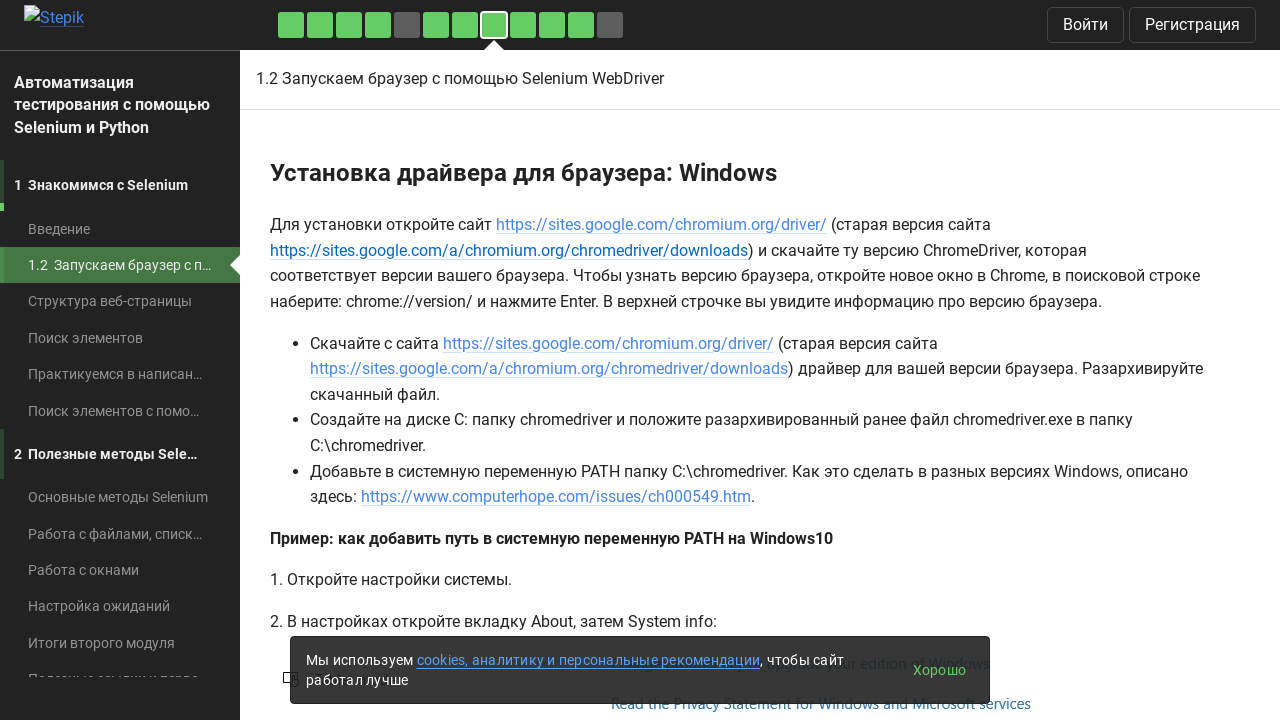

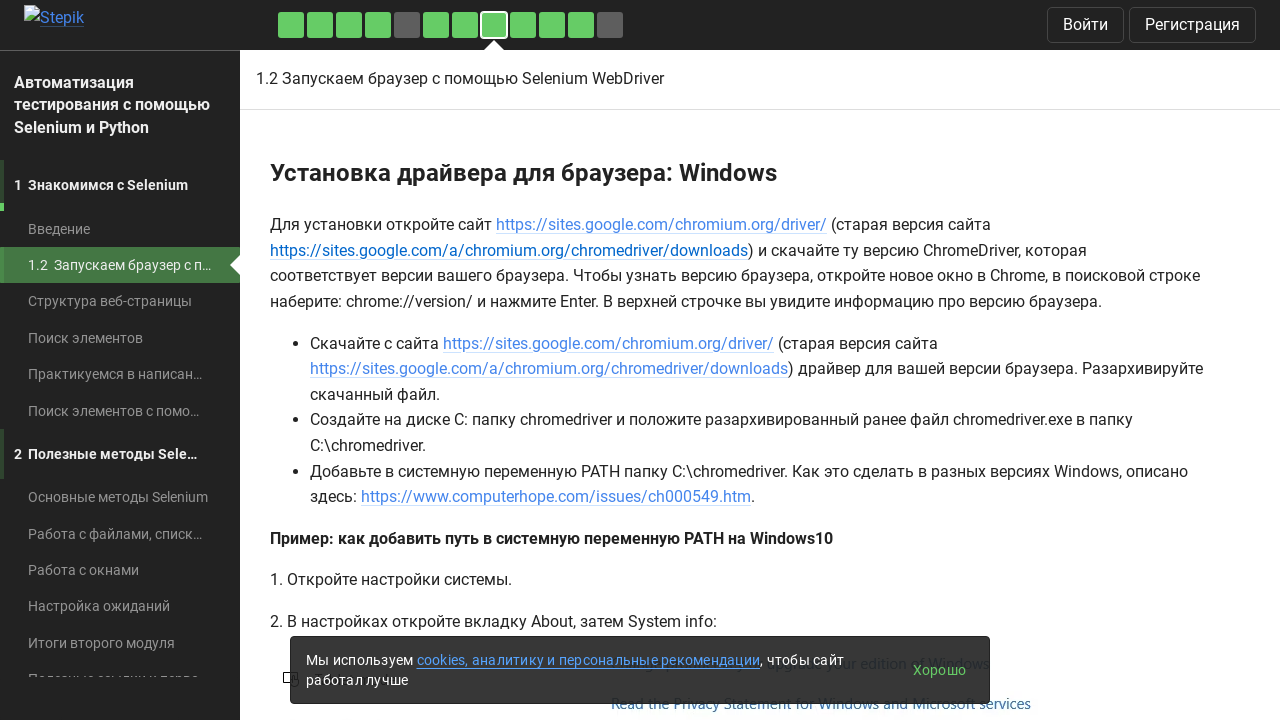